Tests slow loading text webpage by clicking on the "Slow speed text website" element and verifying the title text loads correctly

Starting URL: https://curso.testautomation.es

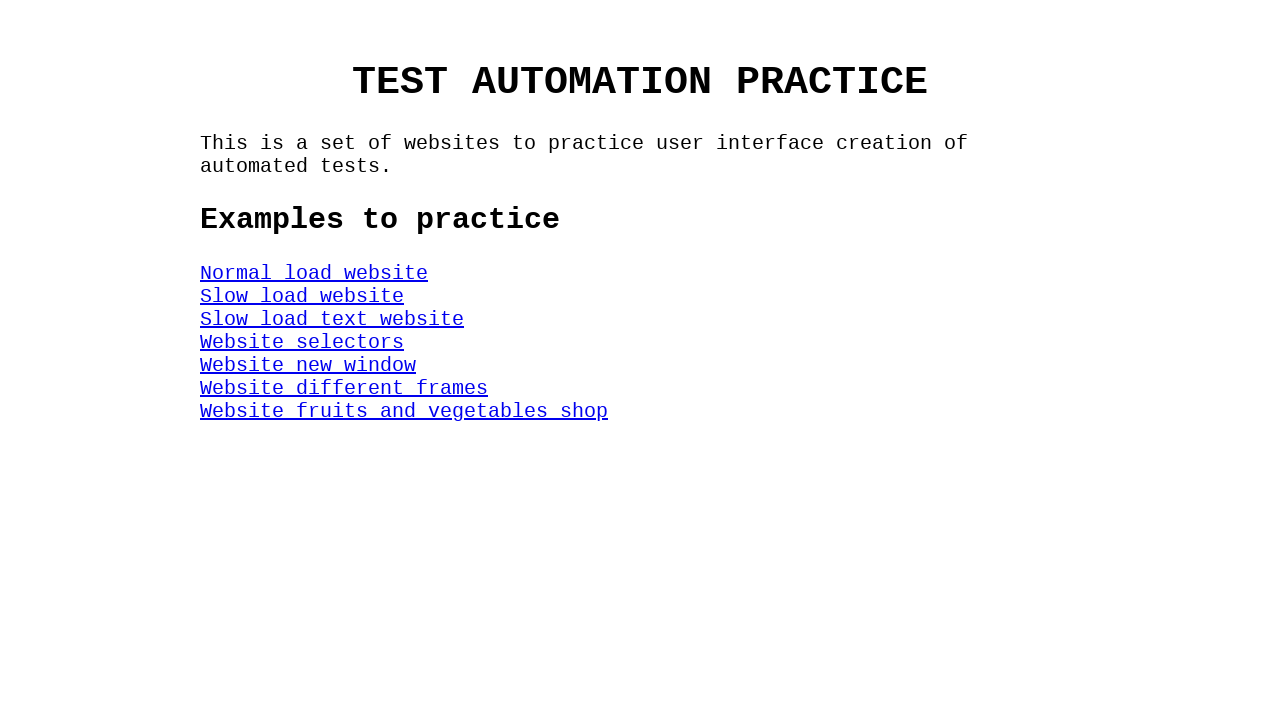

Clicked on 'Slow speed text website' element at (332, 319) on #SlowSpeedTextWeb
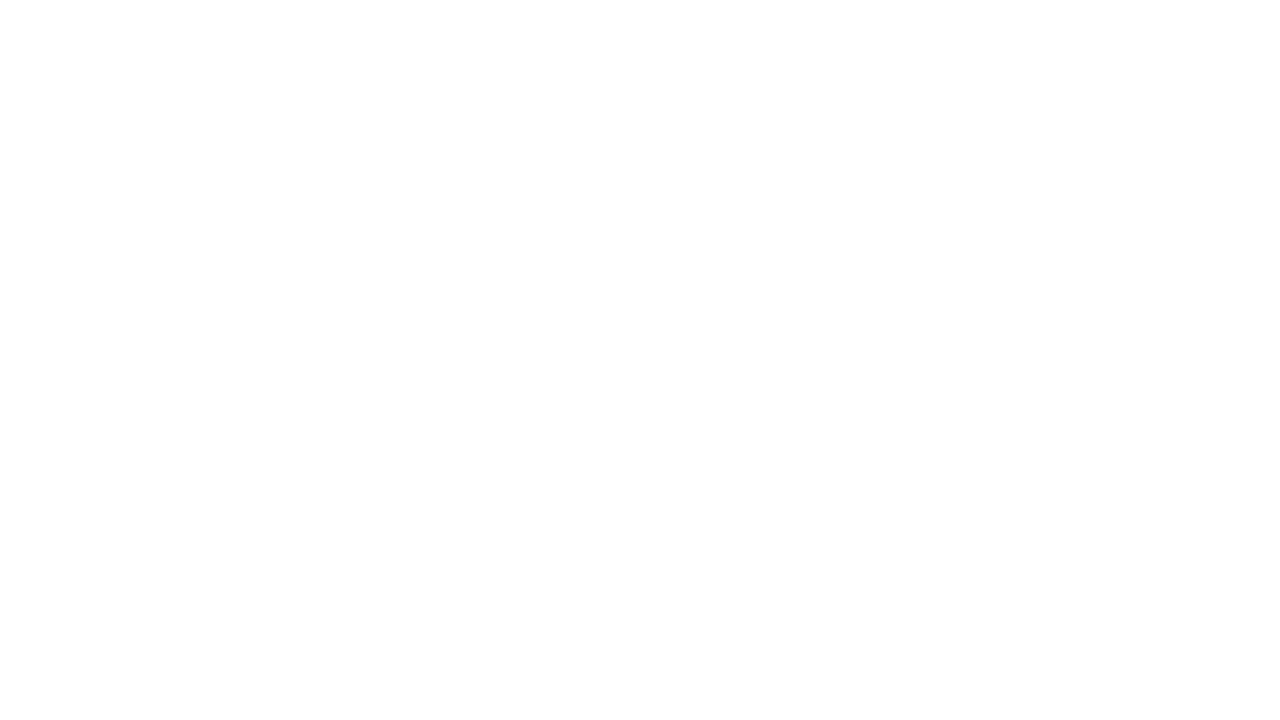

Title element loaded in DOM
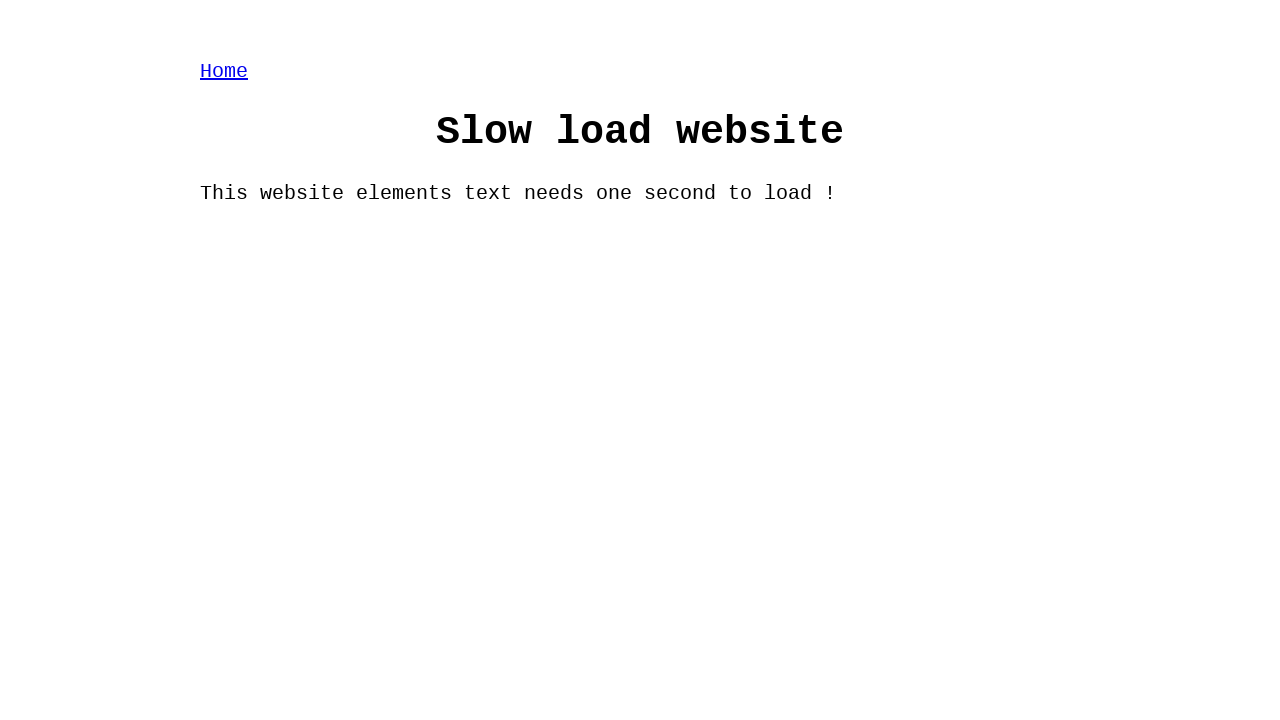

Title text 'Slow load website' verified to be displayed
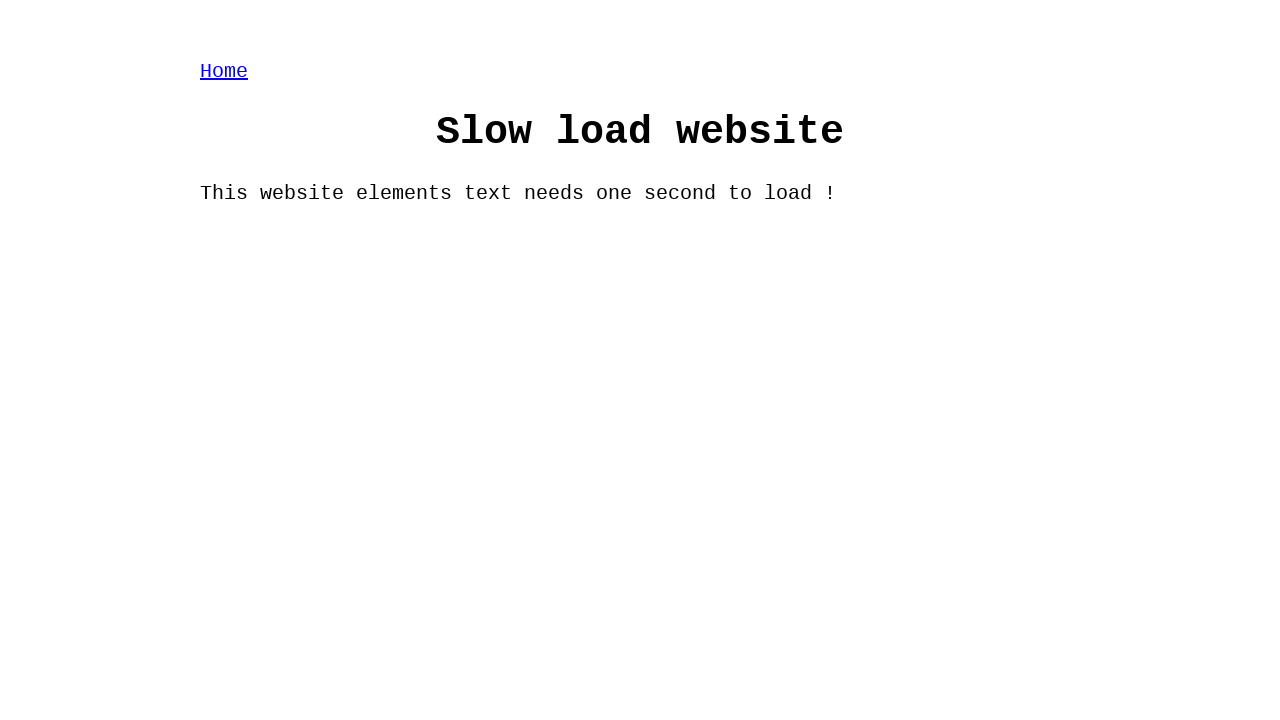

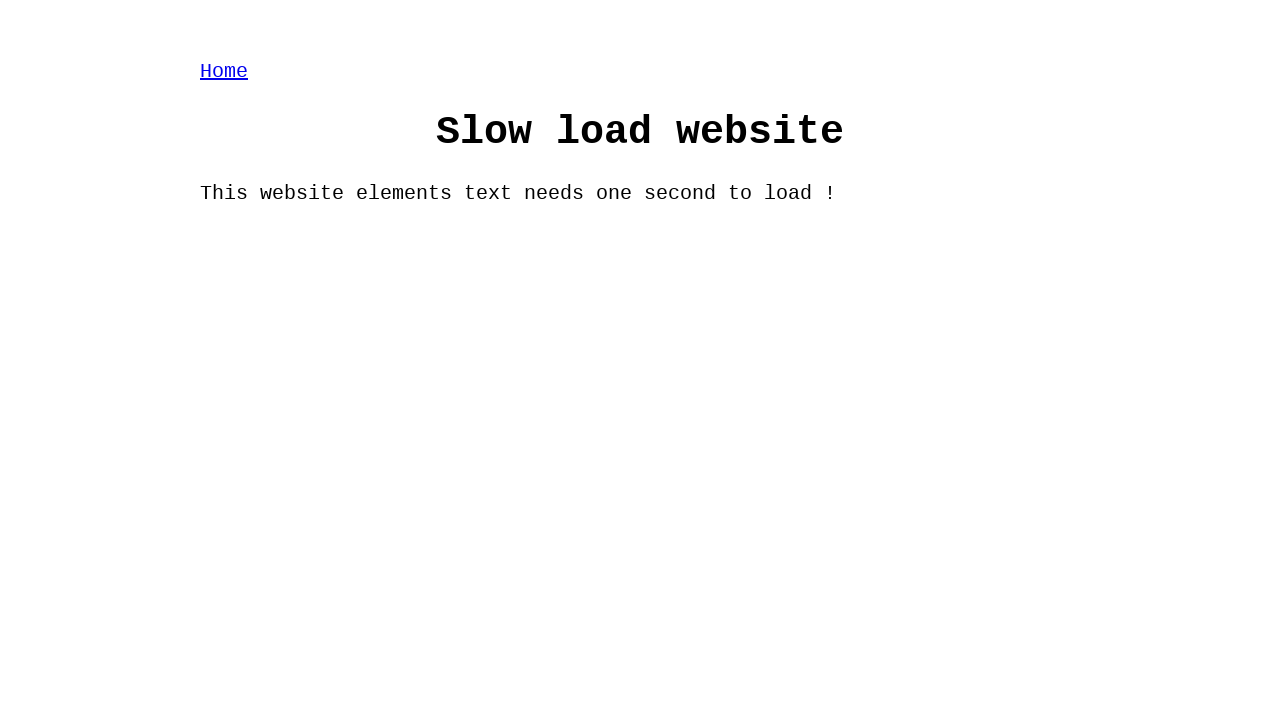